Tests navigation to the Overall Rating page by clicking on the overall rating image and verifying the URL changes correctly

Starting URL: https://buggy.justtestit.org/

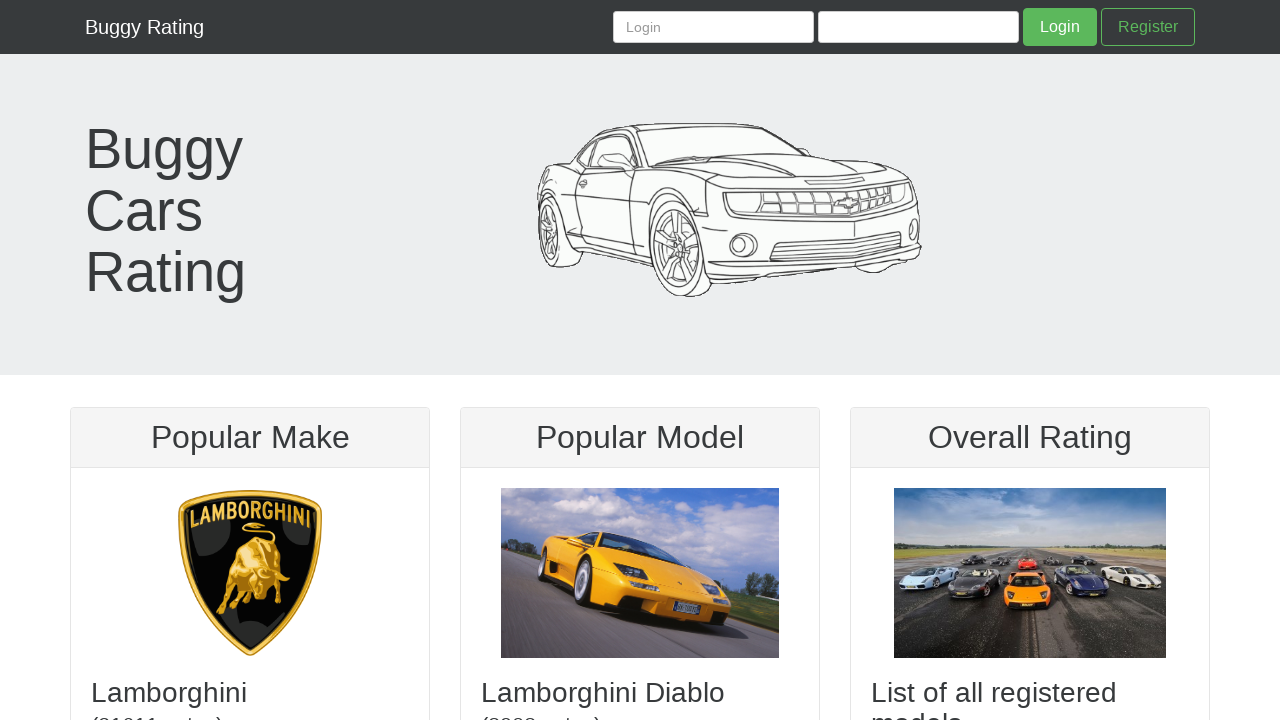

Waited for overall rating image link to be visible
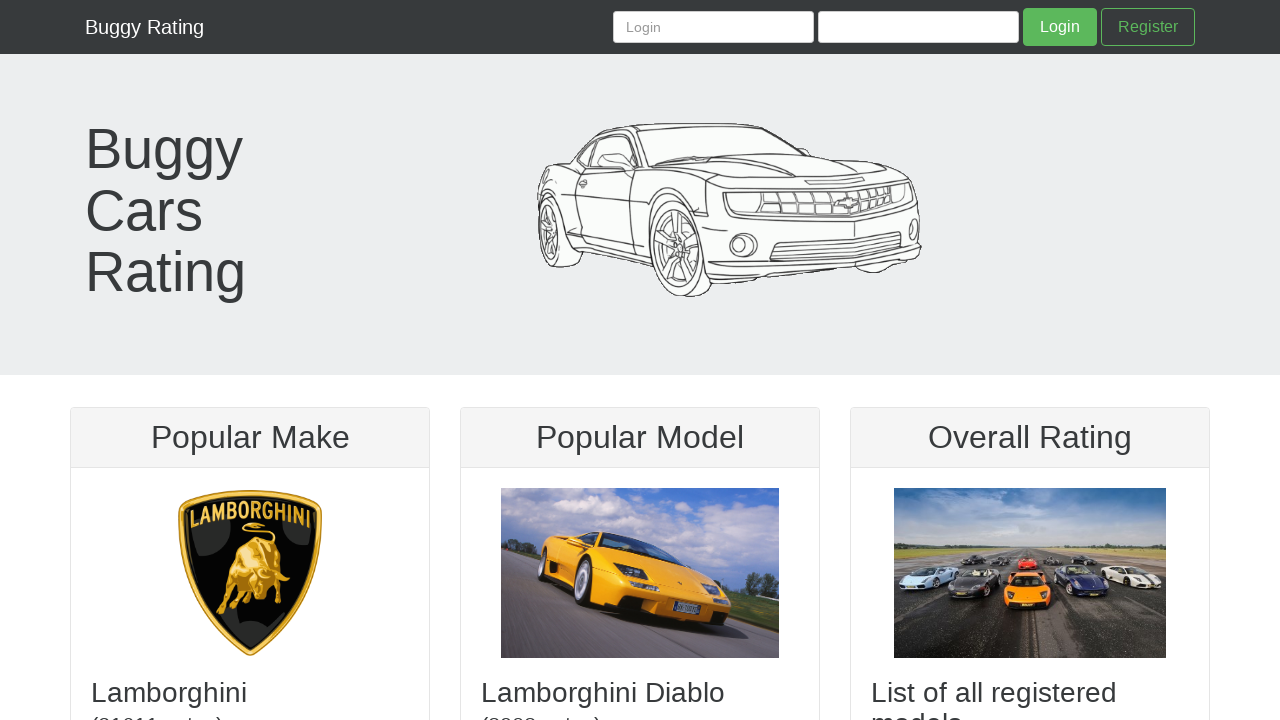

Clicked on the overall rating image at (1030, 573) on a[href='/overall'] img
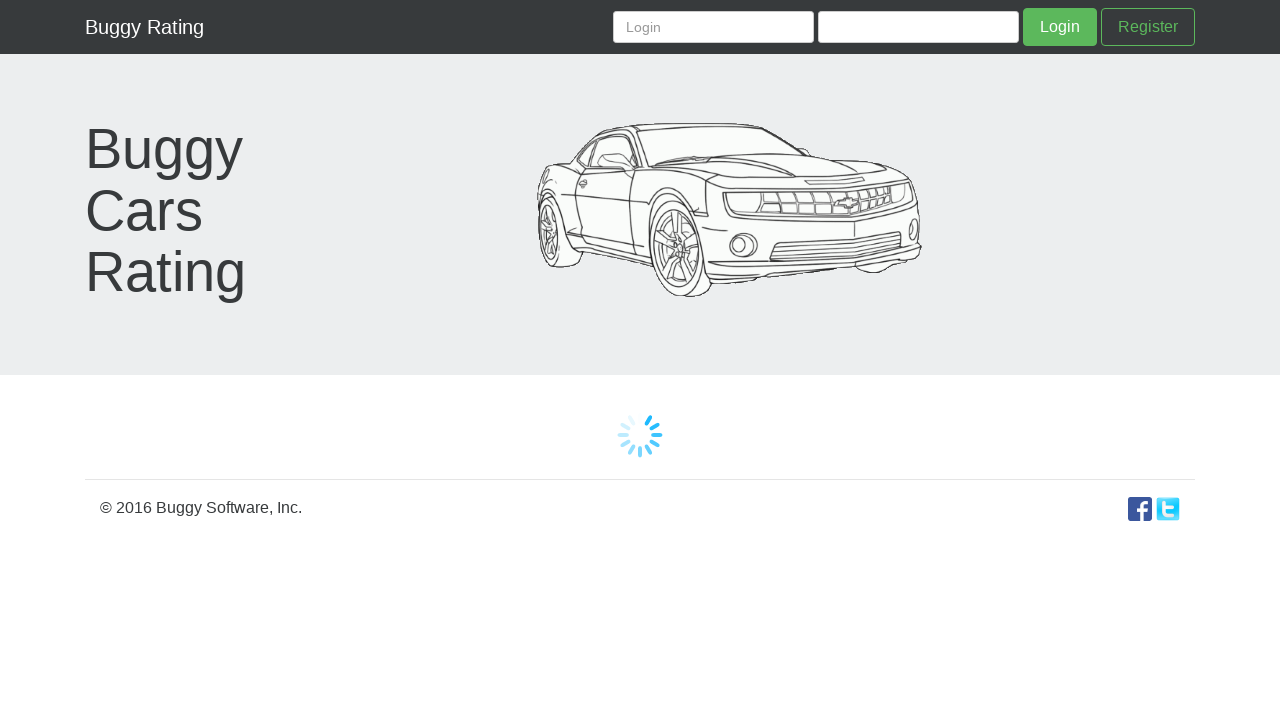

Verified navigation to Overall Rating page - URL changed to https://buggy.justtestit.org/overall
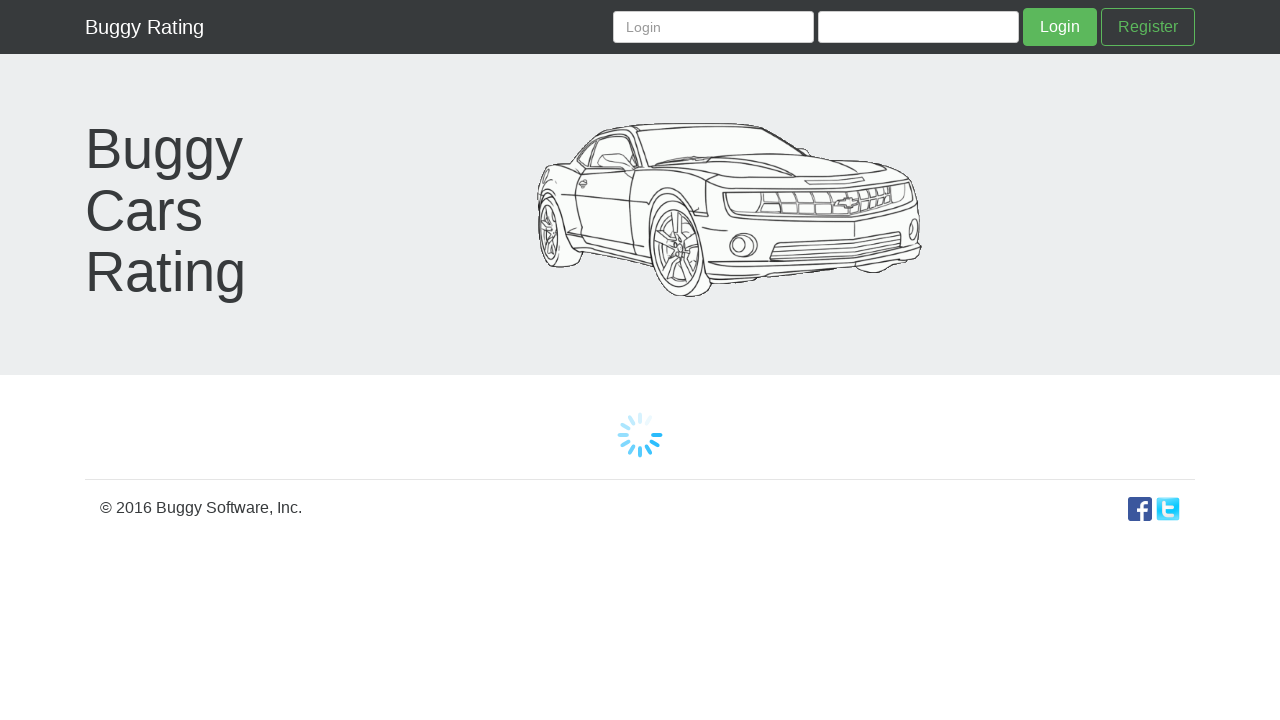

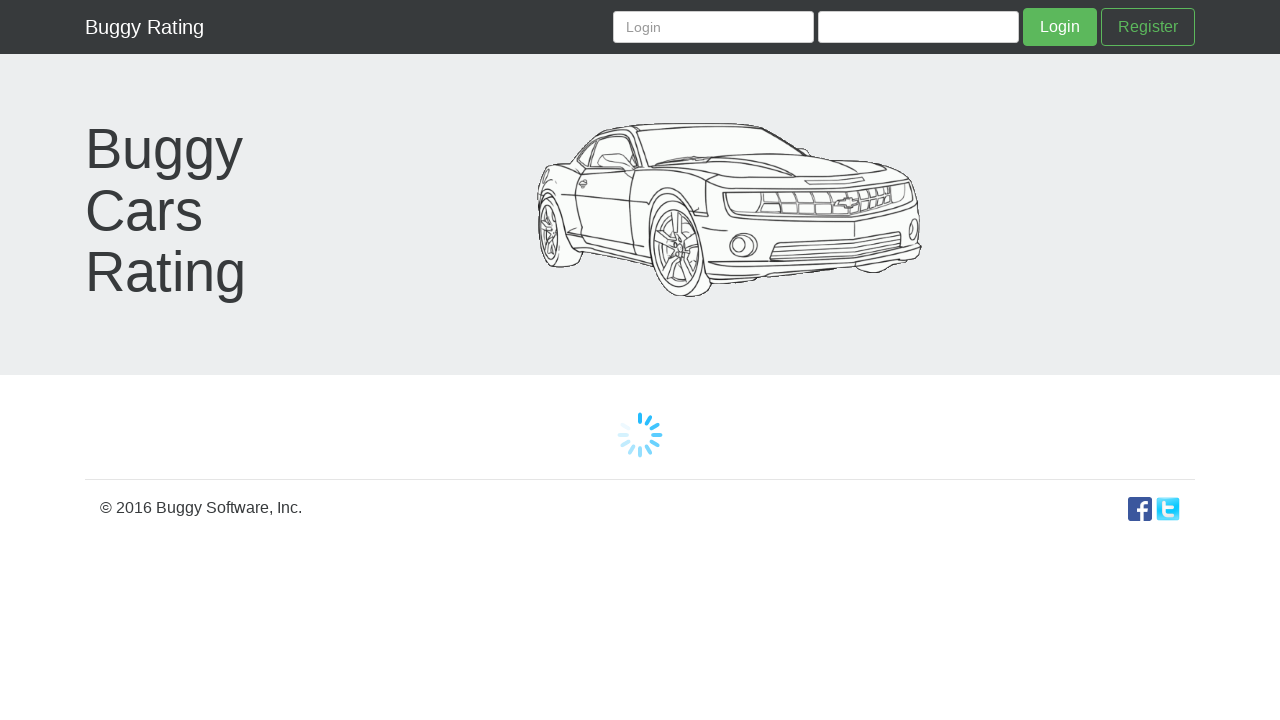